Navigates to the registration page by clicking on the Register link from the home page

Starting URL: https://dsportalapp.herokuapp.com/home/

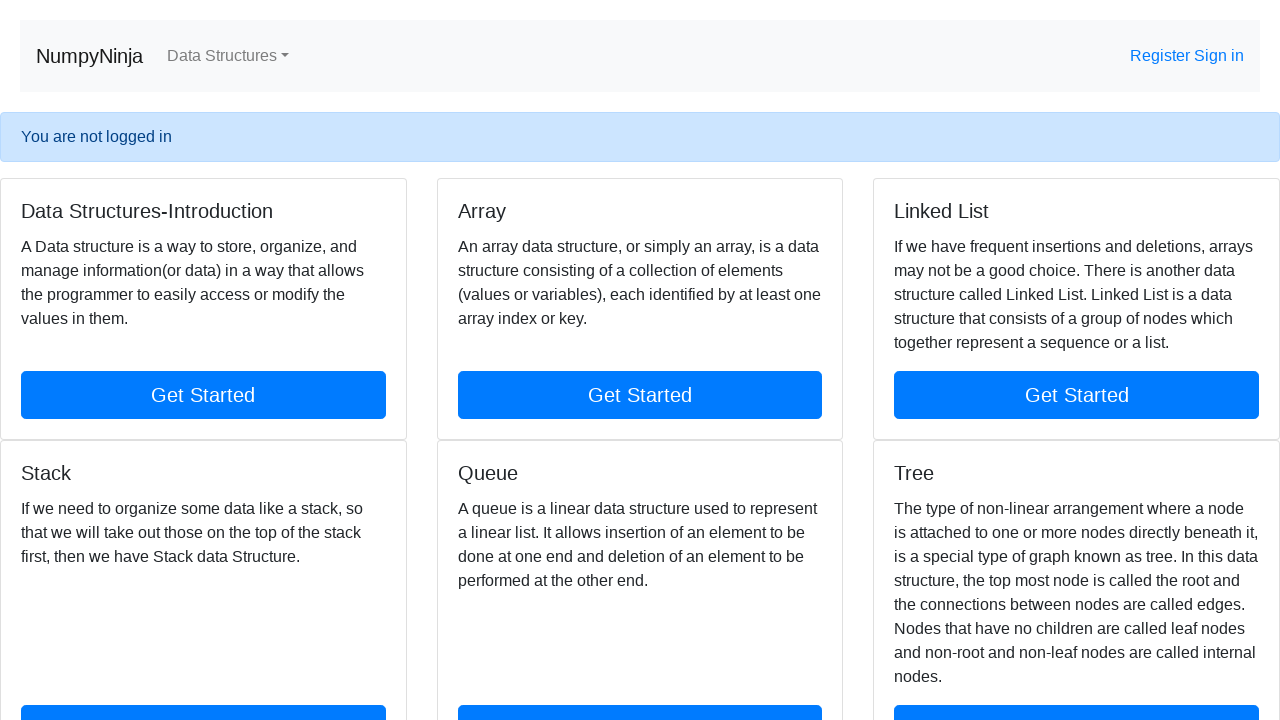

Clicked Register link to navigate to registration page at (1162, 56) on a:text('Register')
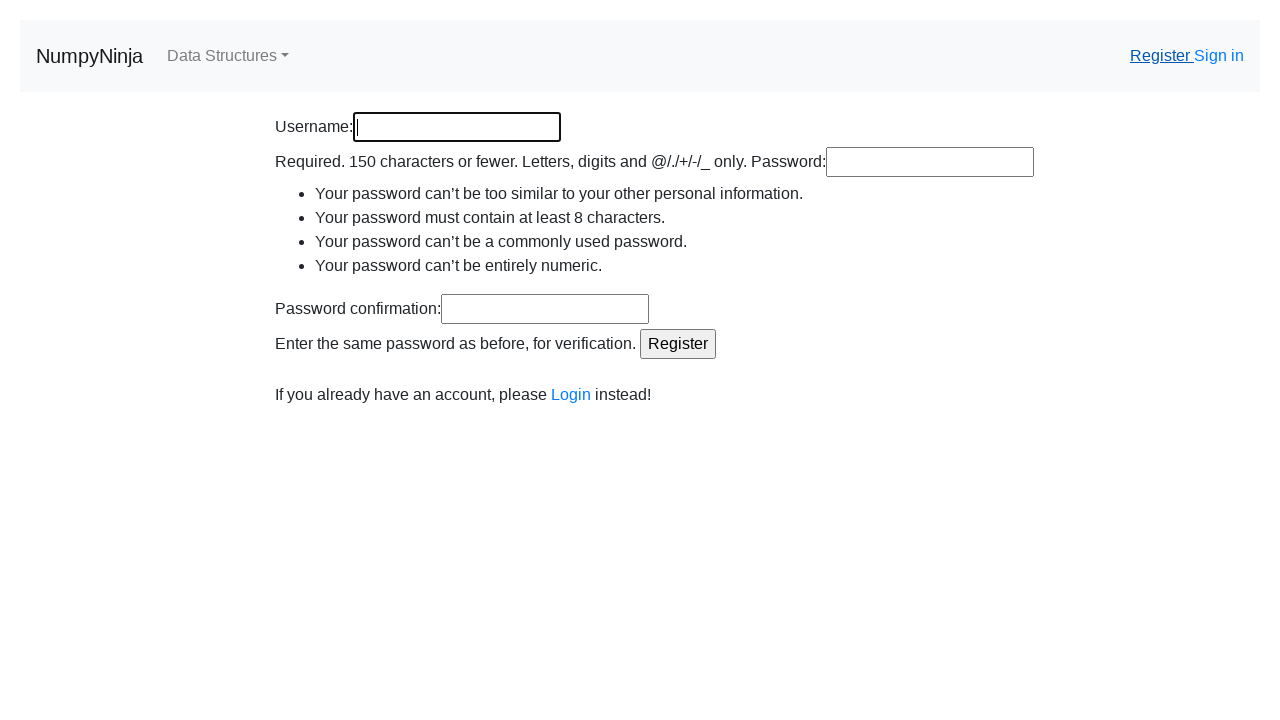

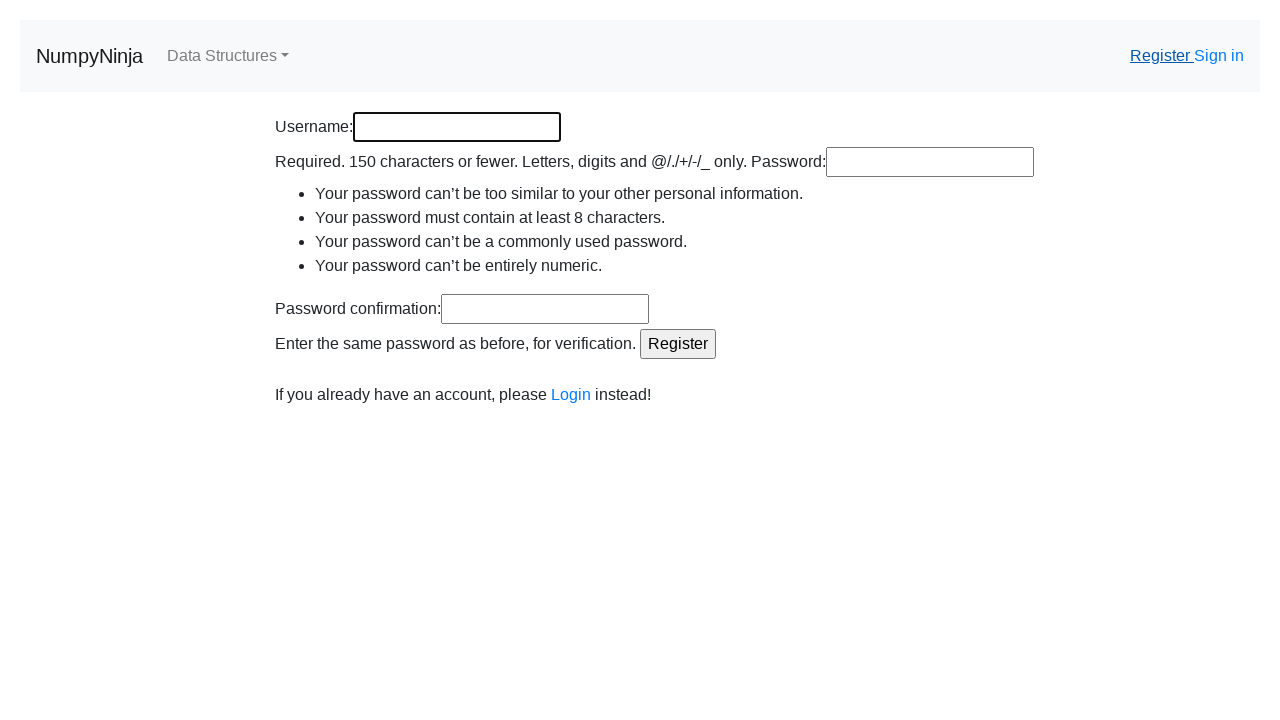